Tests back and forth navigation by clicking on A/B Testing link, verifying the page title, navigating back to home page, and verifying the home page title

Starting URL: https://practice.cydeo.com

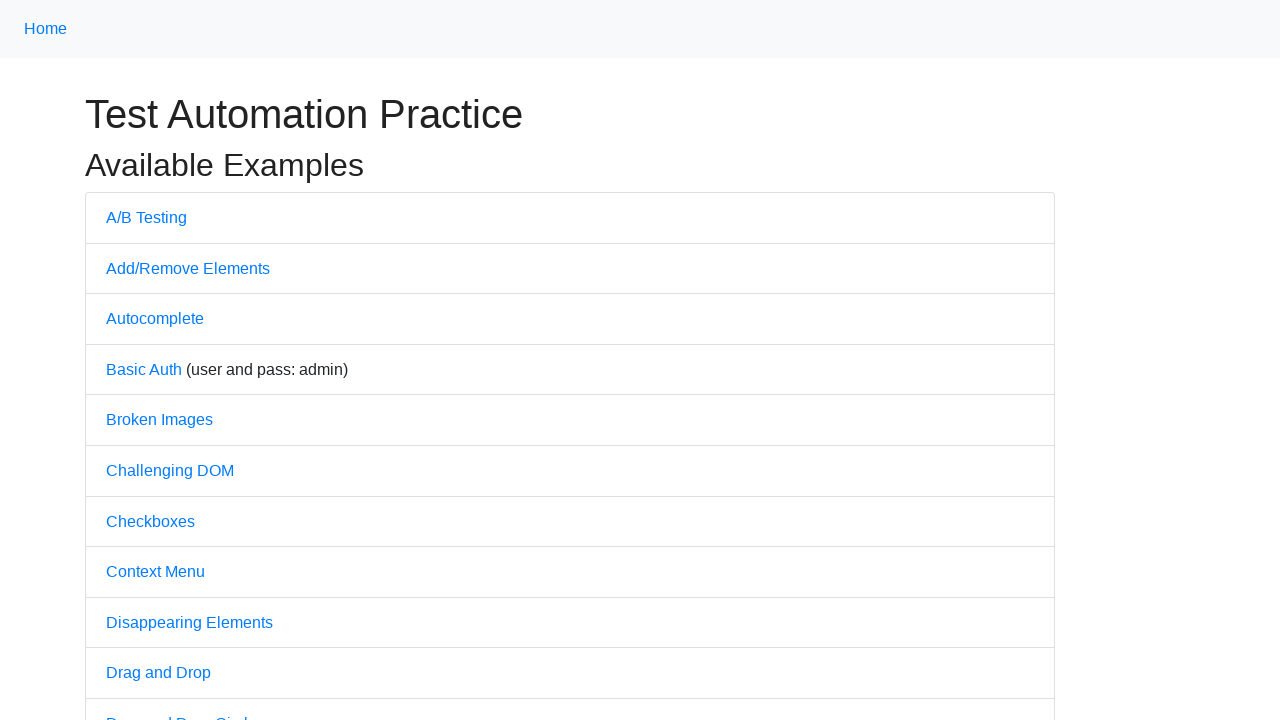

Clicked on A/B Testing link at (146, 217) on text=A/B Testing
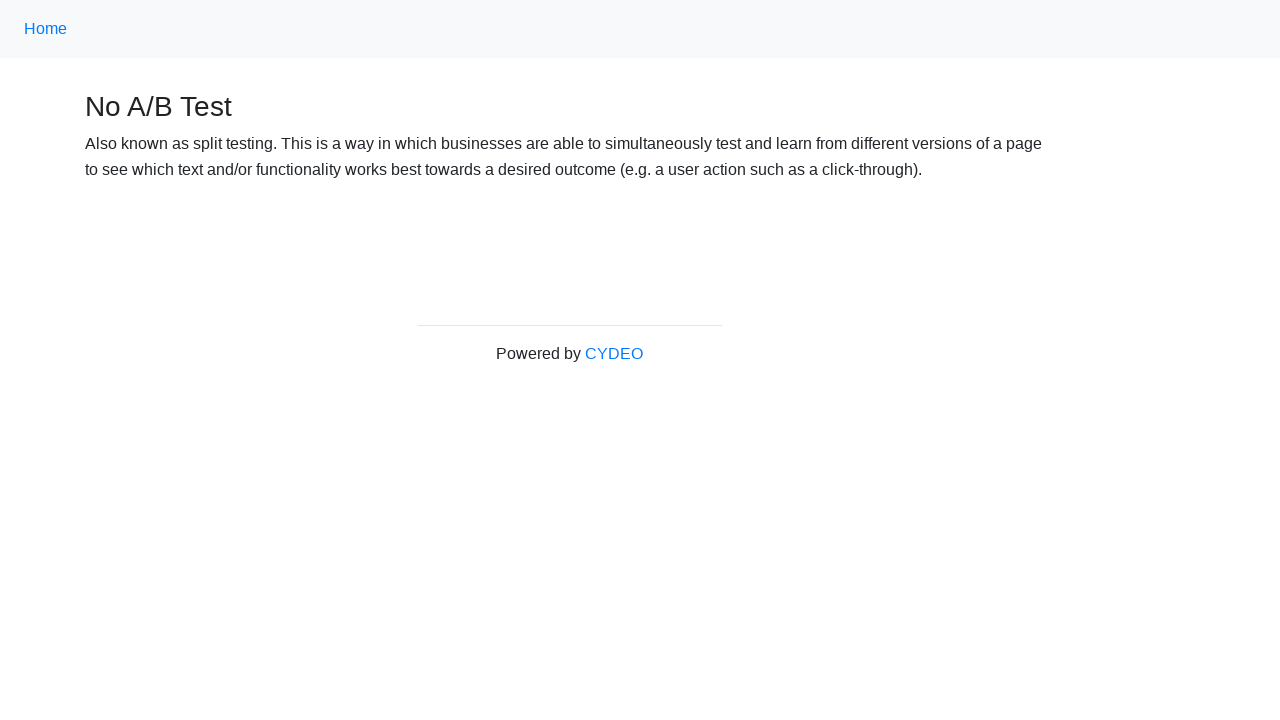

Waited for A/B Testing page to load
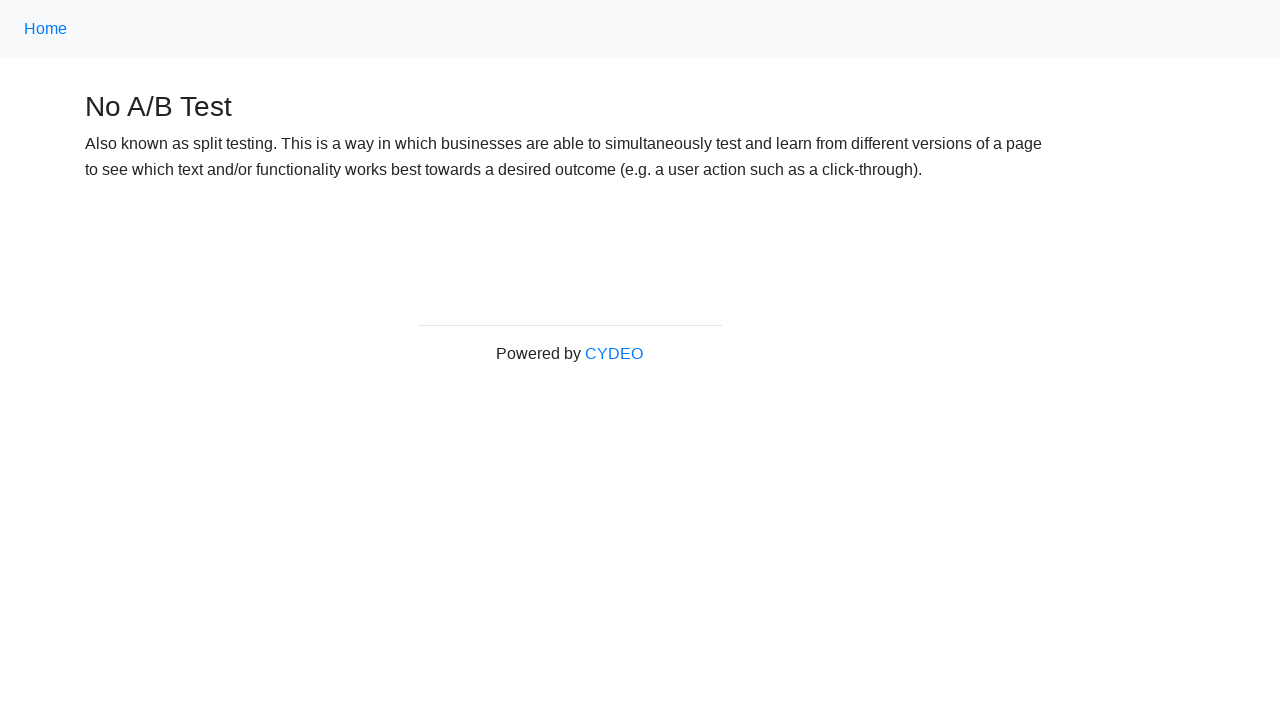

Verified page title is 'No A/B Test'
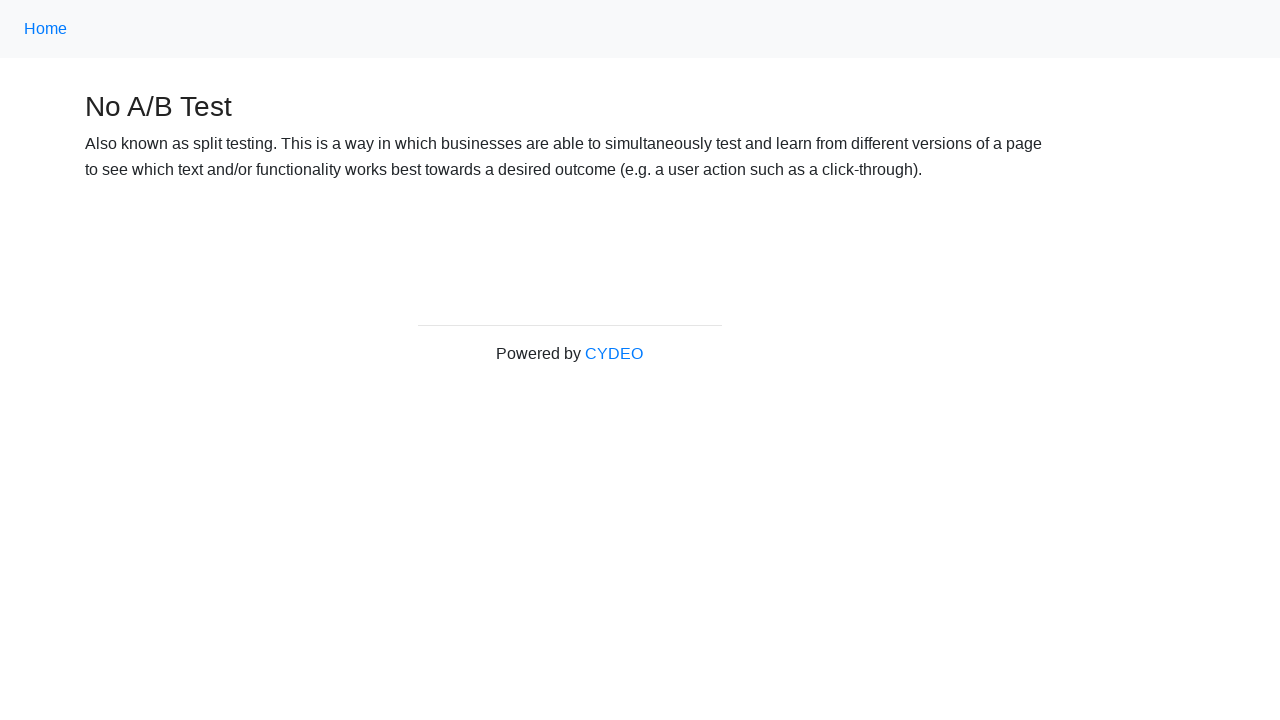

Navigated back to home page
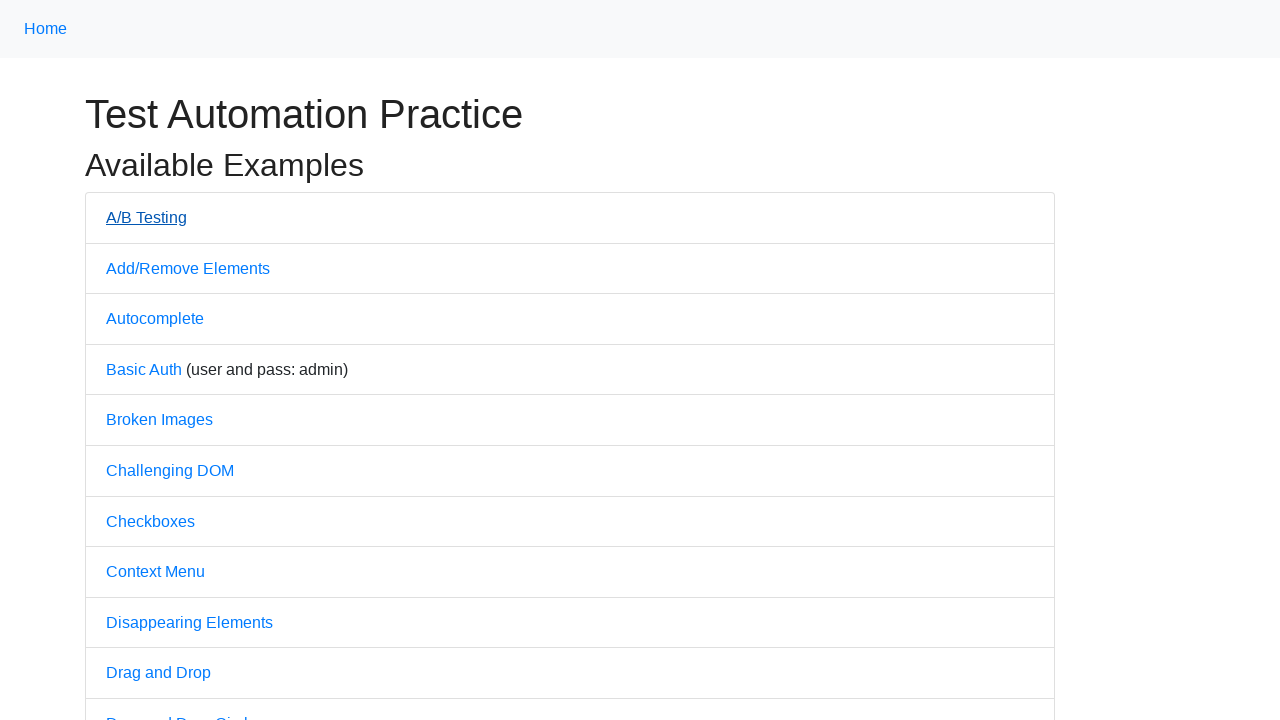

Waited for home page to load
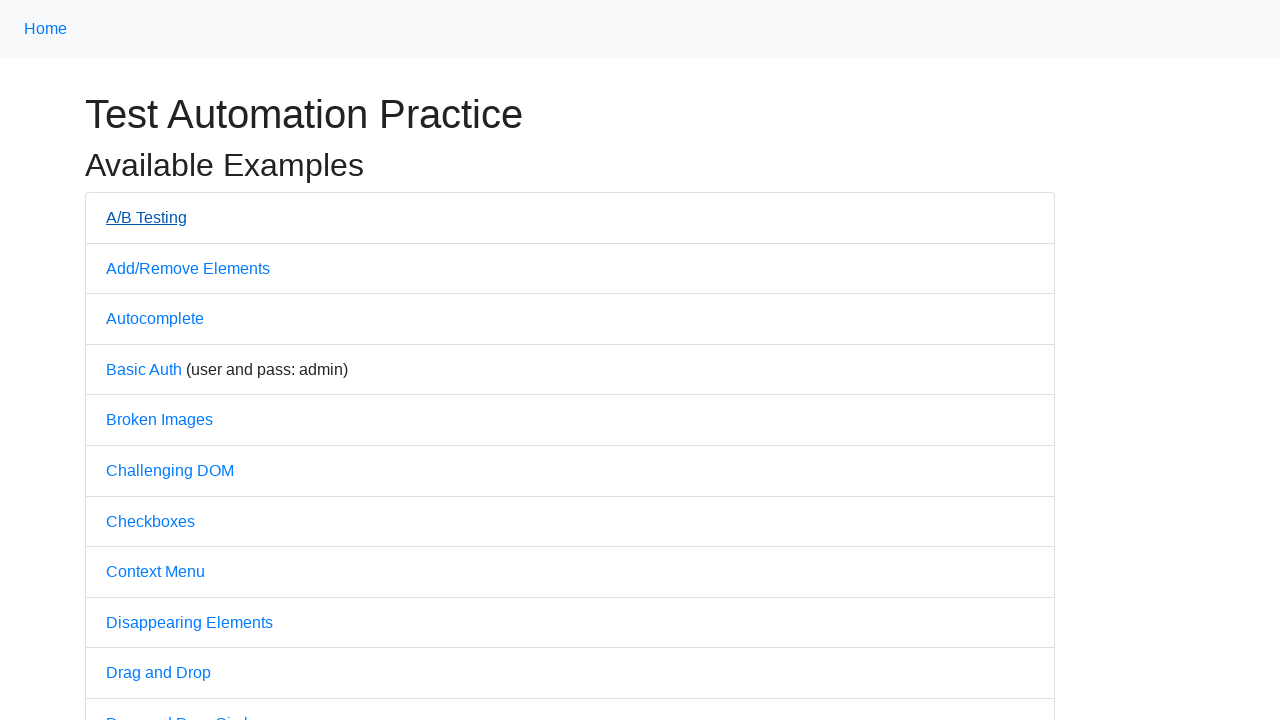

Verified page title is 'Practice'
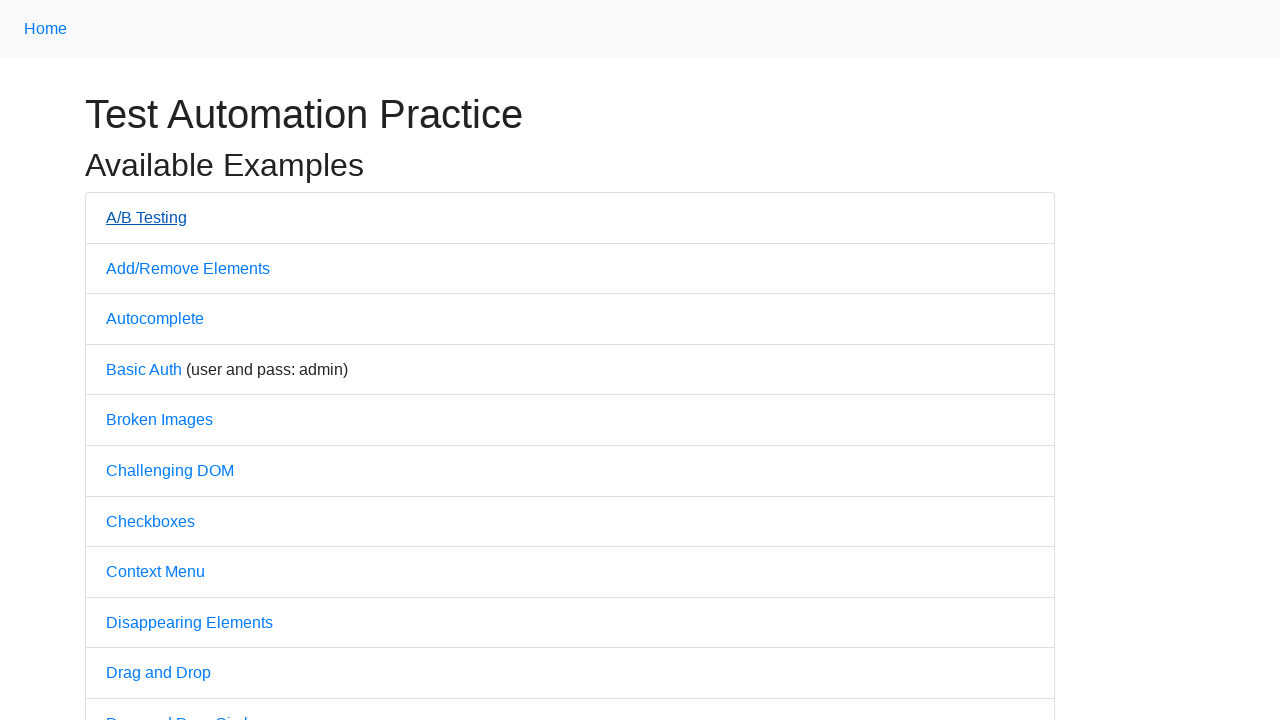

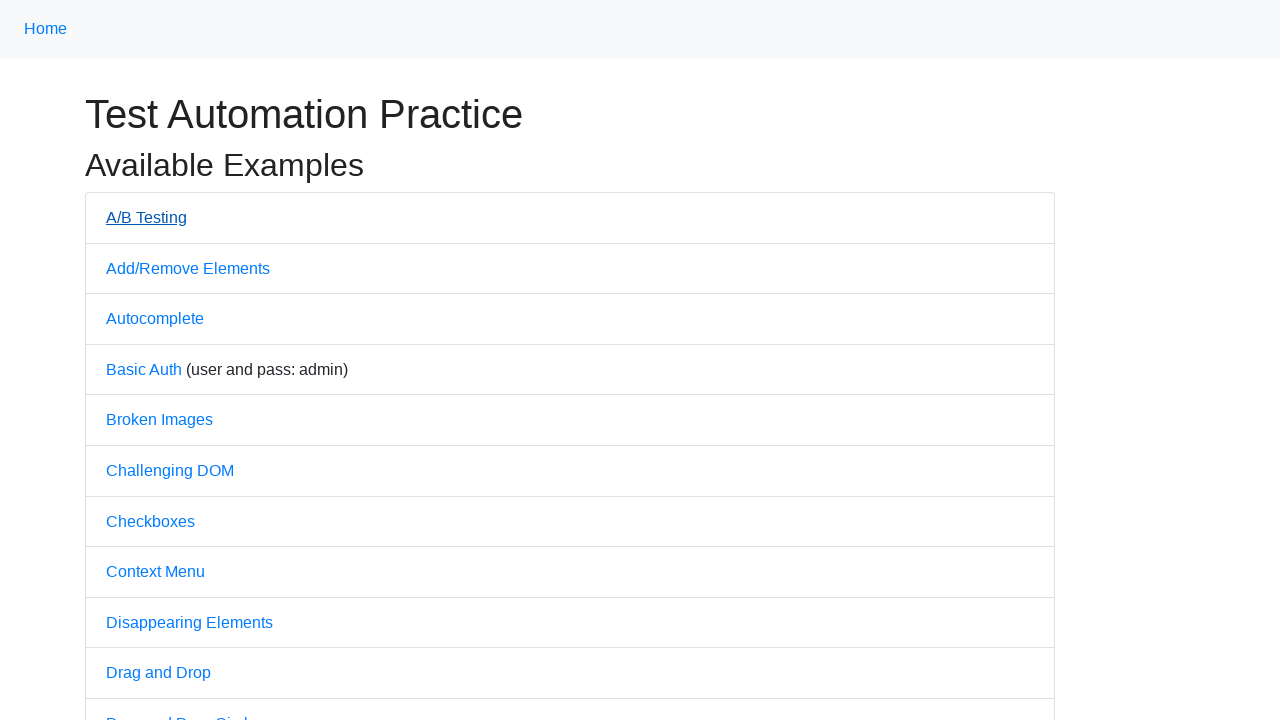